Tests challenging DOM page by navigating to it and locating specific table cells using different selectors

Starting URL: https://the-internet.herokuapp.com/

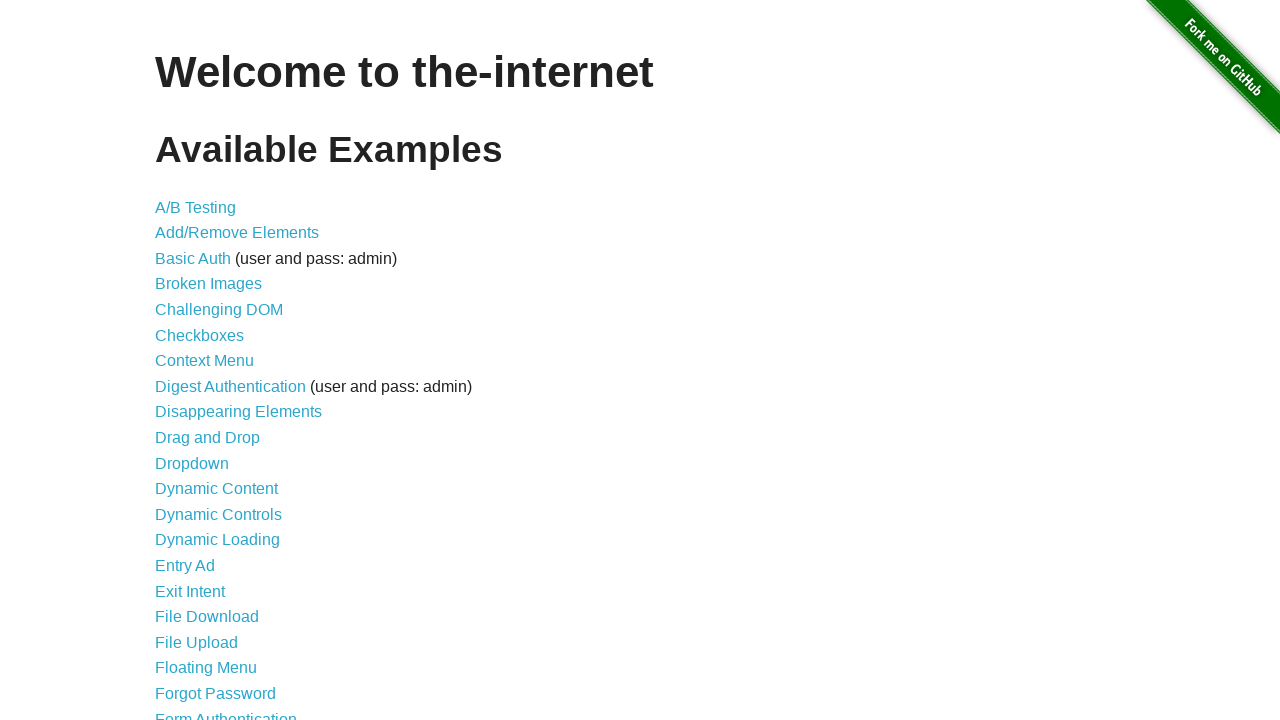

Clicked on challenging DOM link at (219, 310) on a[href='/challenging_dom']
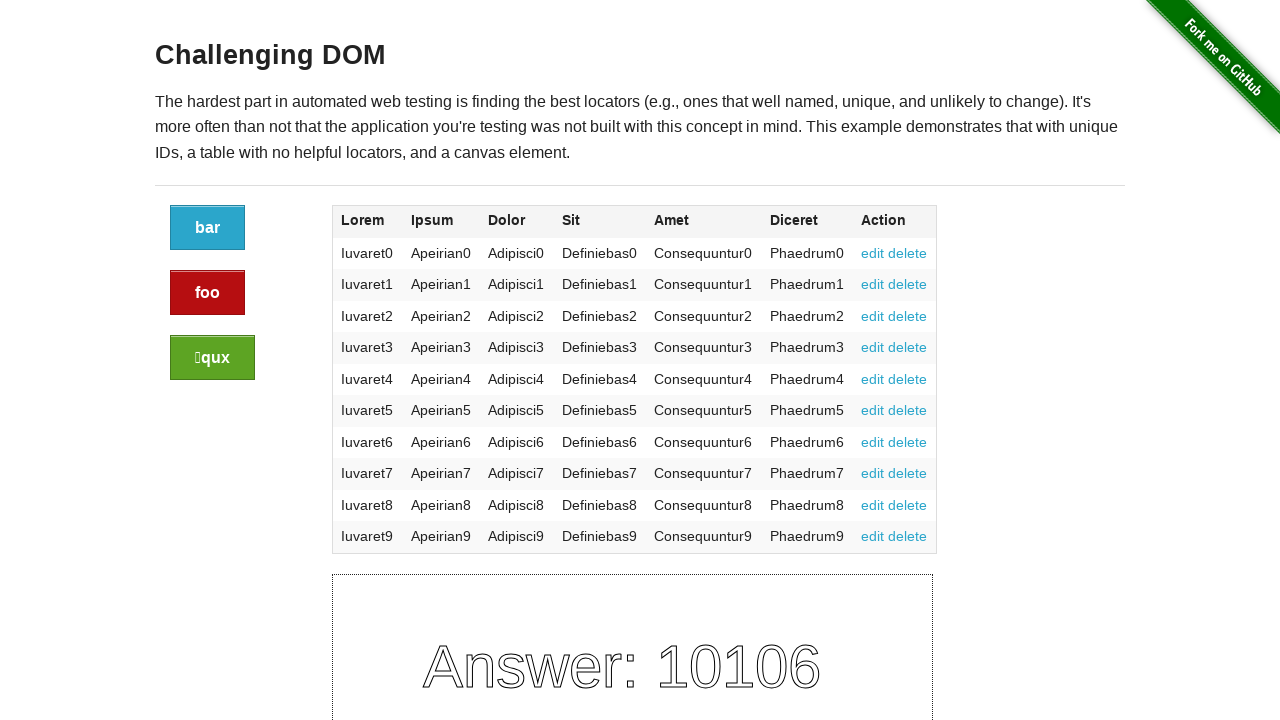

Located table cell using XPath selector //tr[3]/td[5]
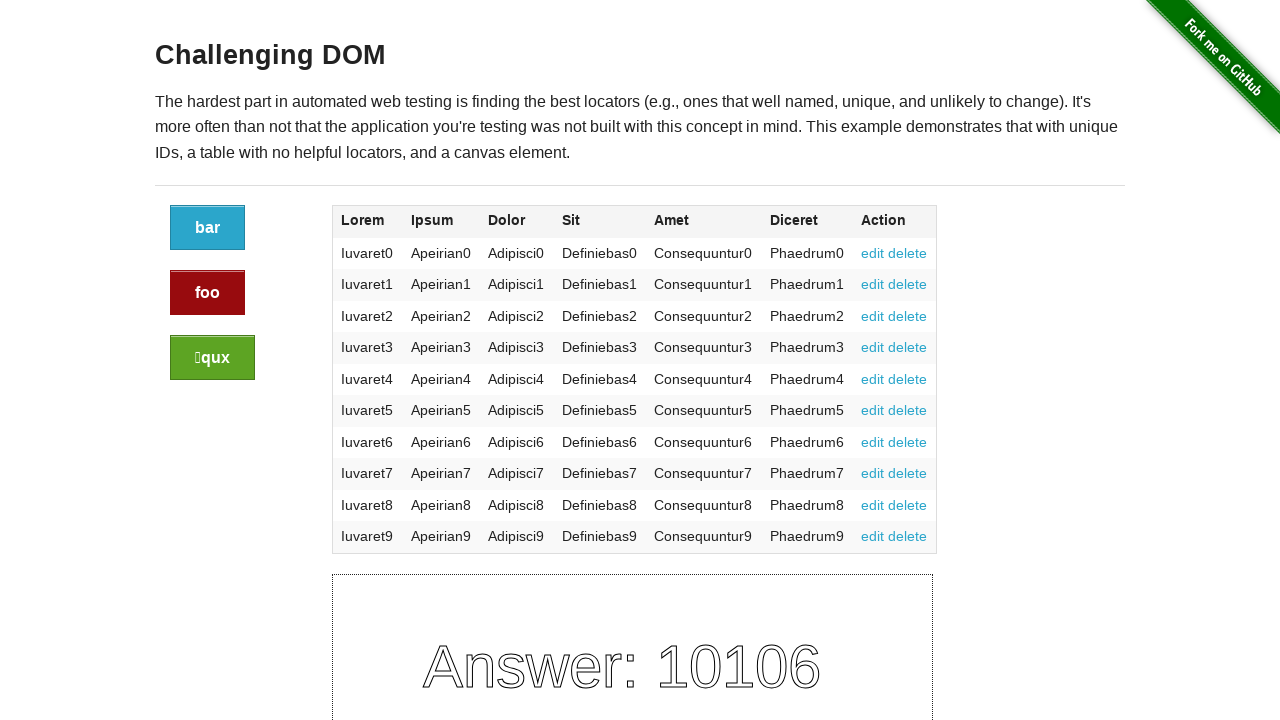

Located table cell using CSS selector tr:nth-child(3)>td:nth-child(5)
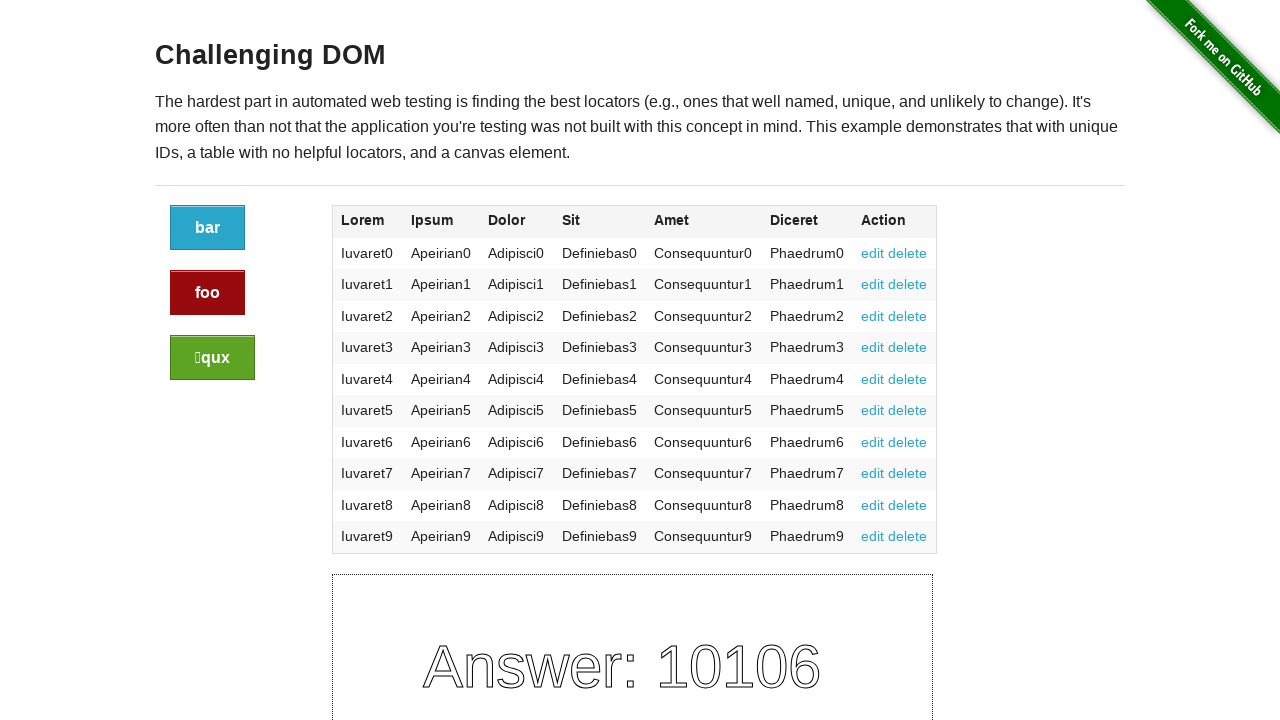

Navigated back to previous page
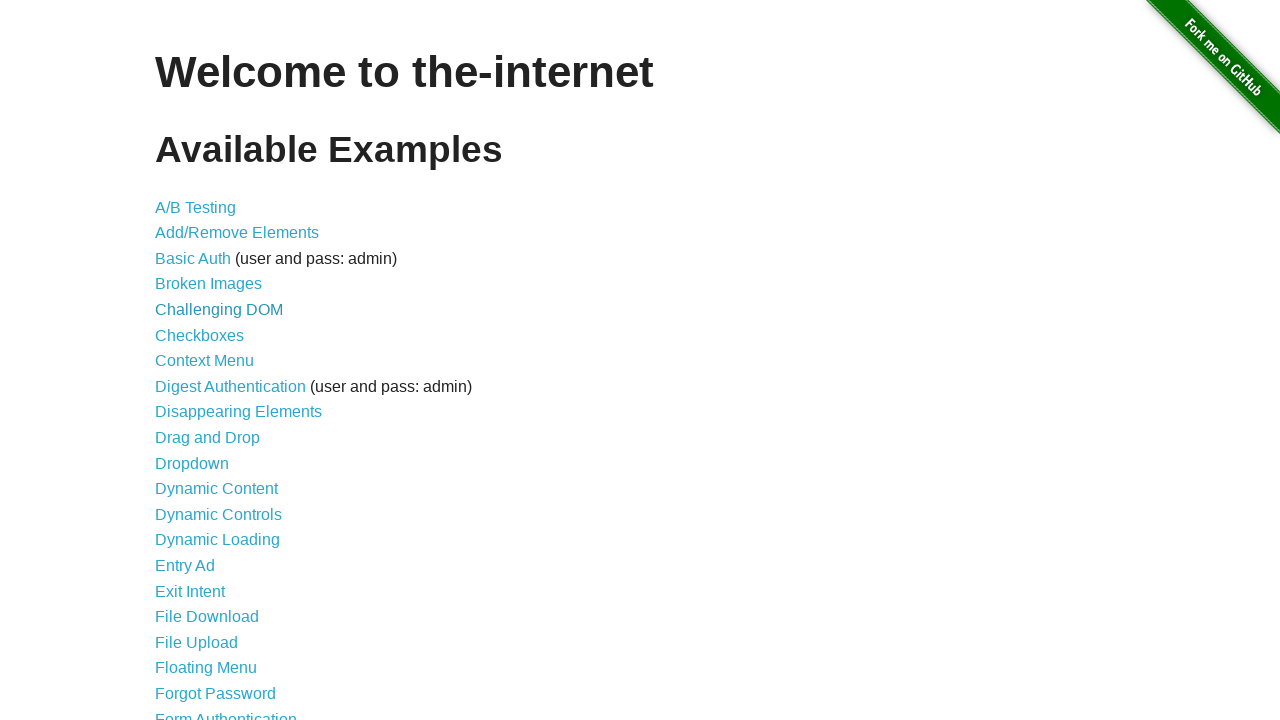

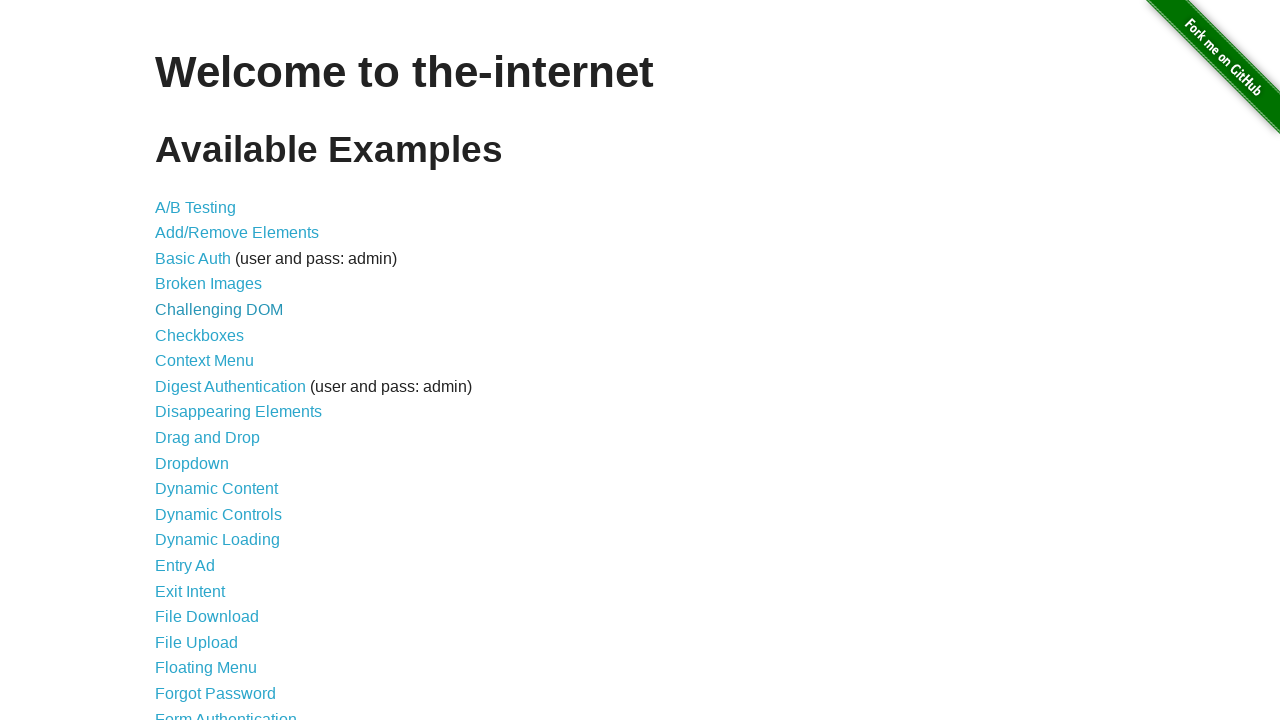